Tests table sorting functionality and pagination by clicking column headers, verifying sort order, and navigating through pages to find specific items

Starting URL: https://rahulshettyacademy.com/seleniumPractise/#/offers

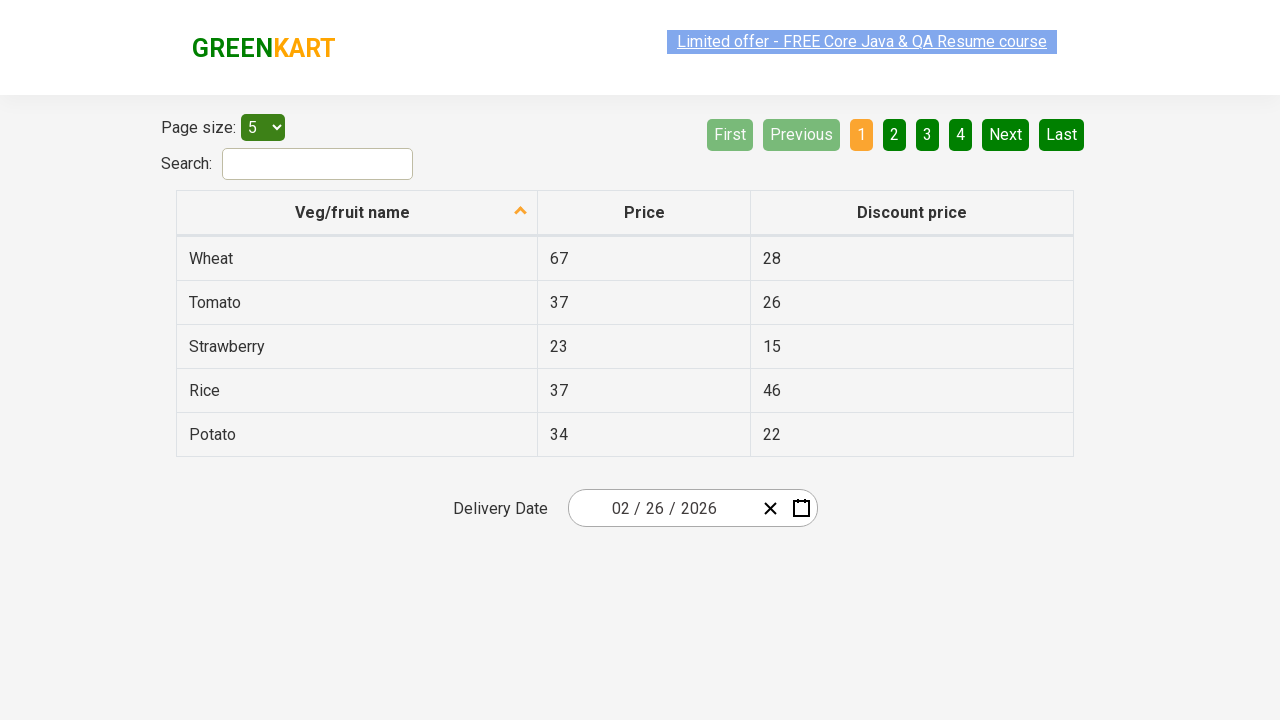

Clicked first column header to sort table at (357, 213) on xpath=//tr/th[1]
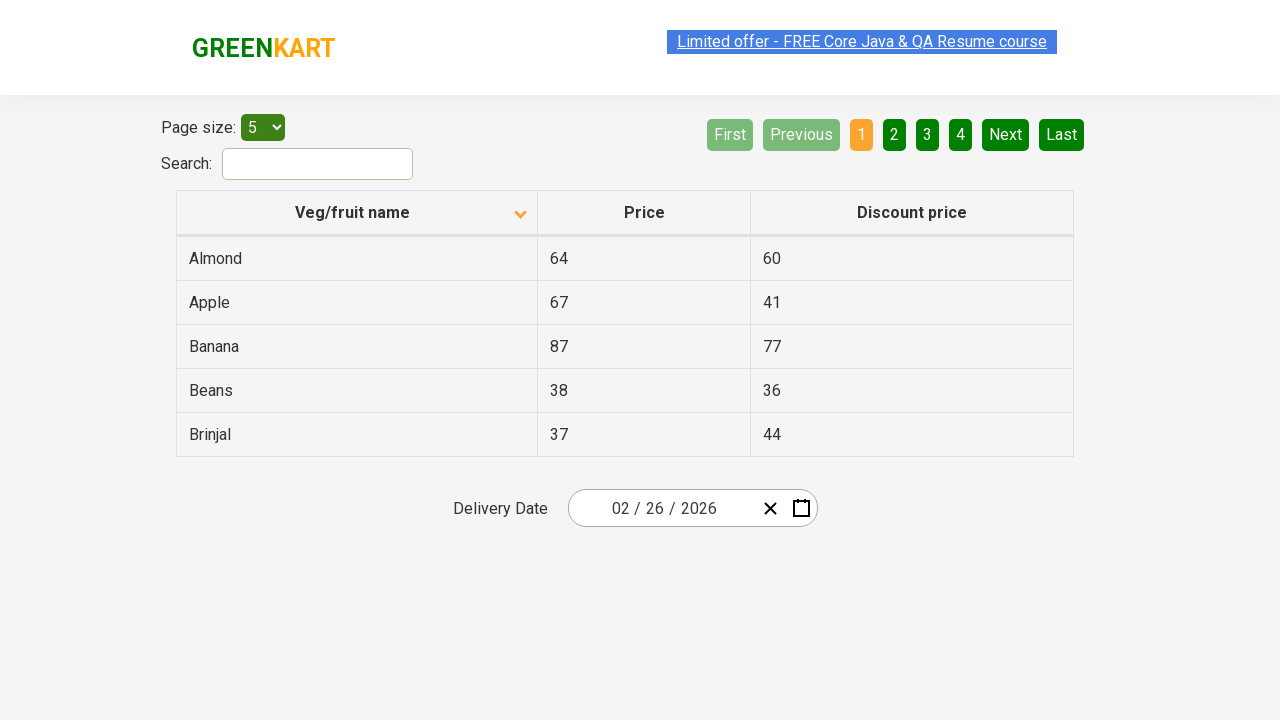

Table sorted and loaded
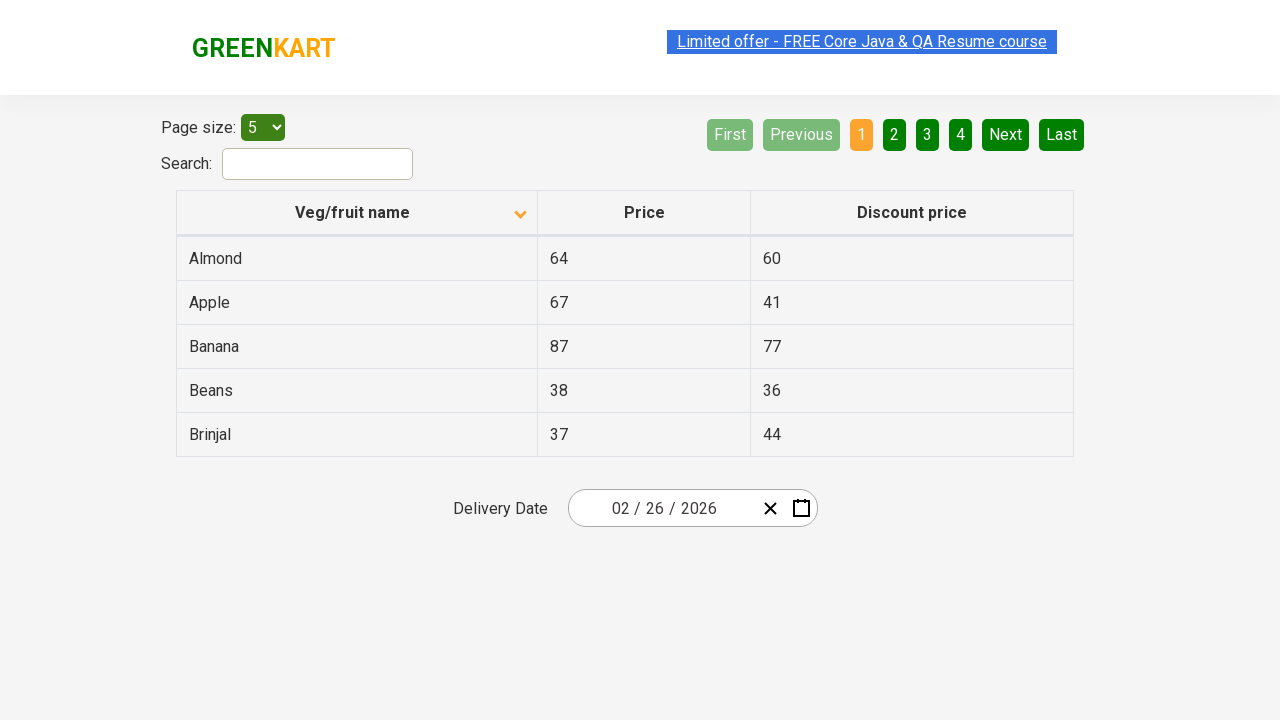

Retrieved and extracted first column data from sorted table
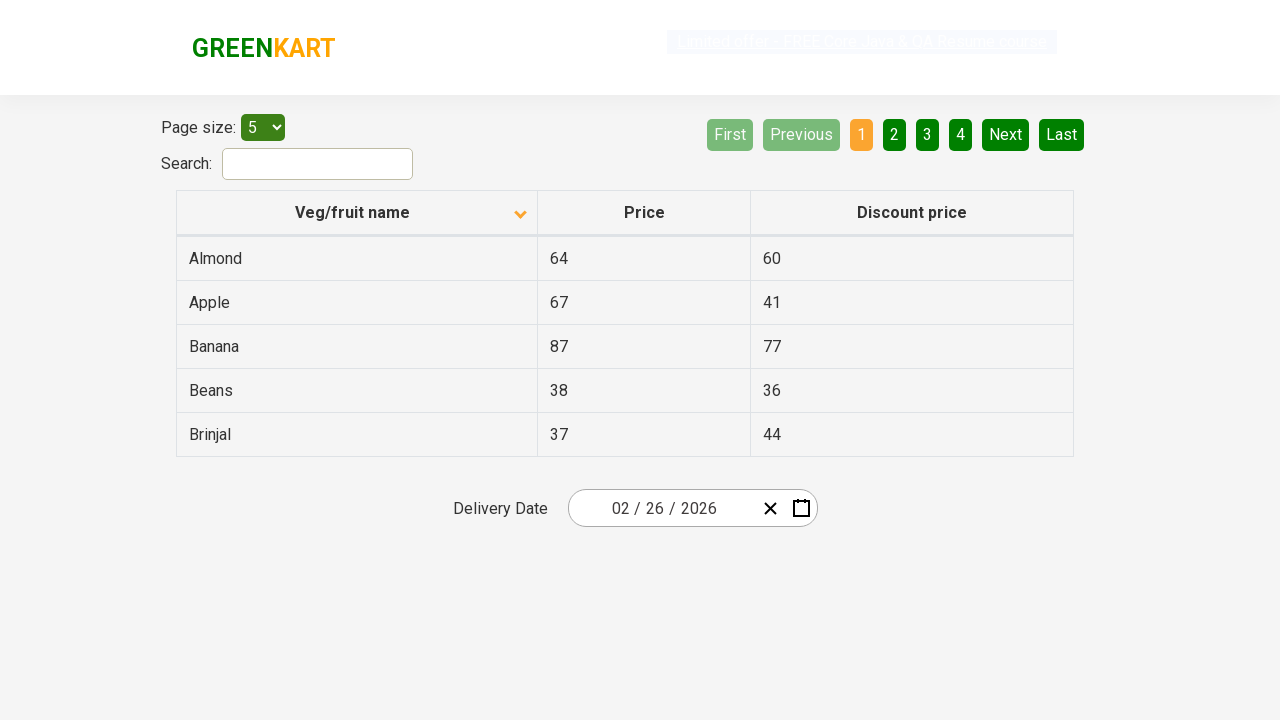

Verified that table is sorted in ascending order
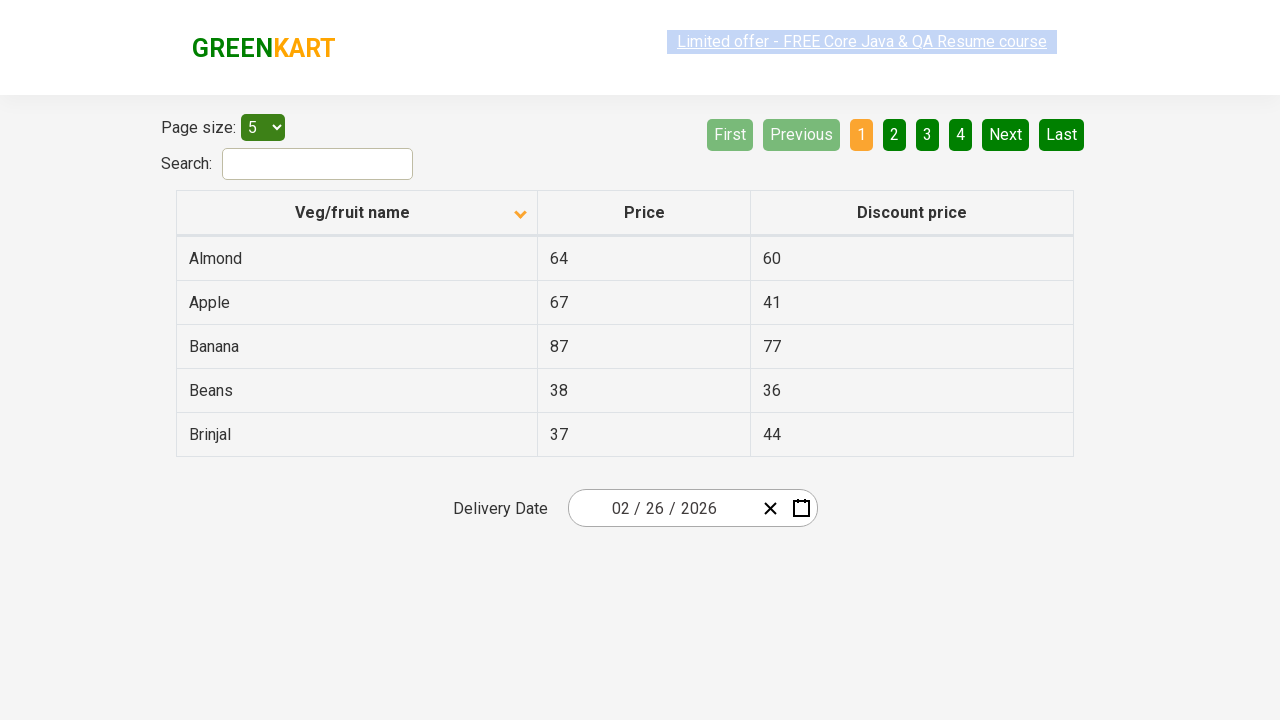

Found 'Beans' on current page with price: 38
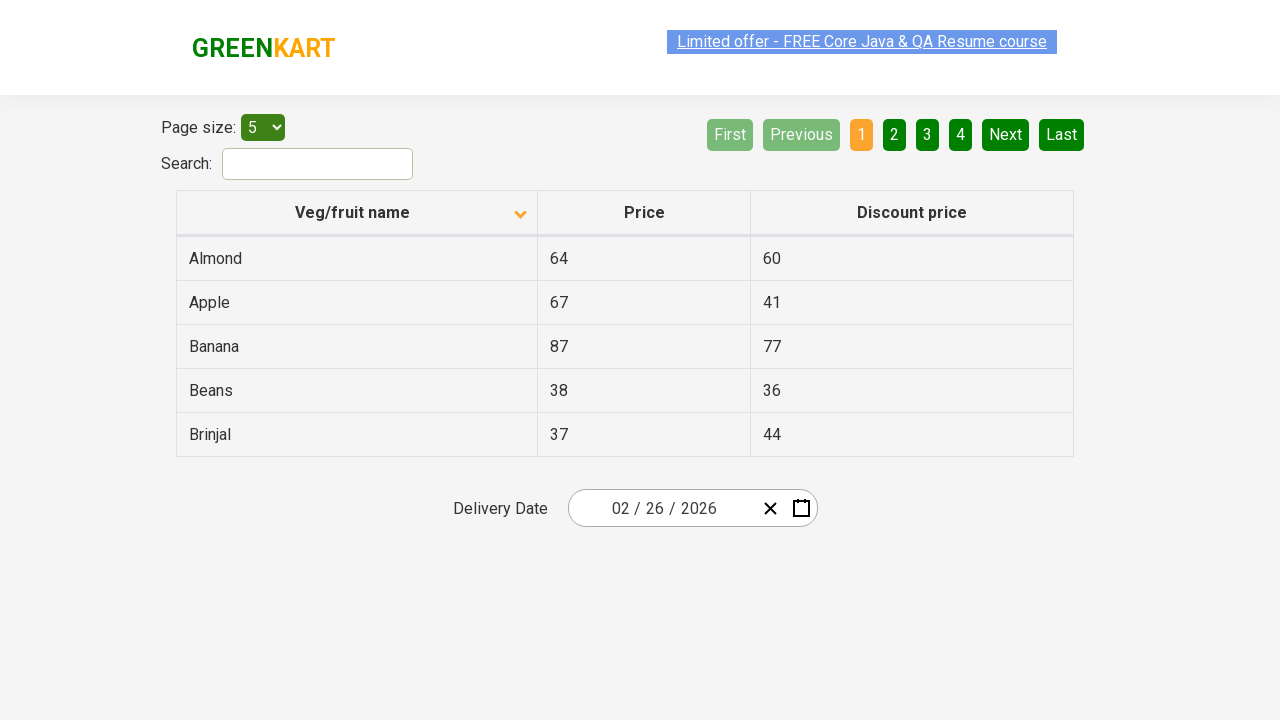

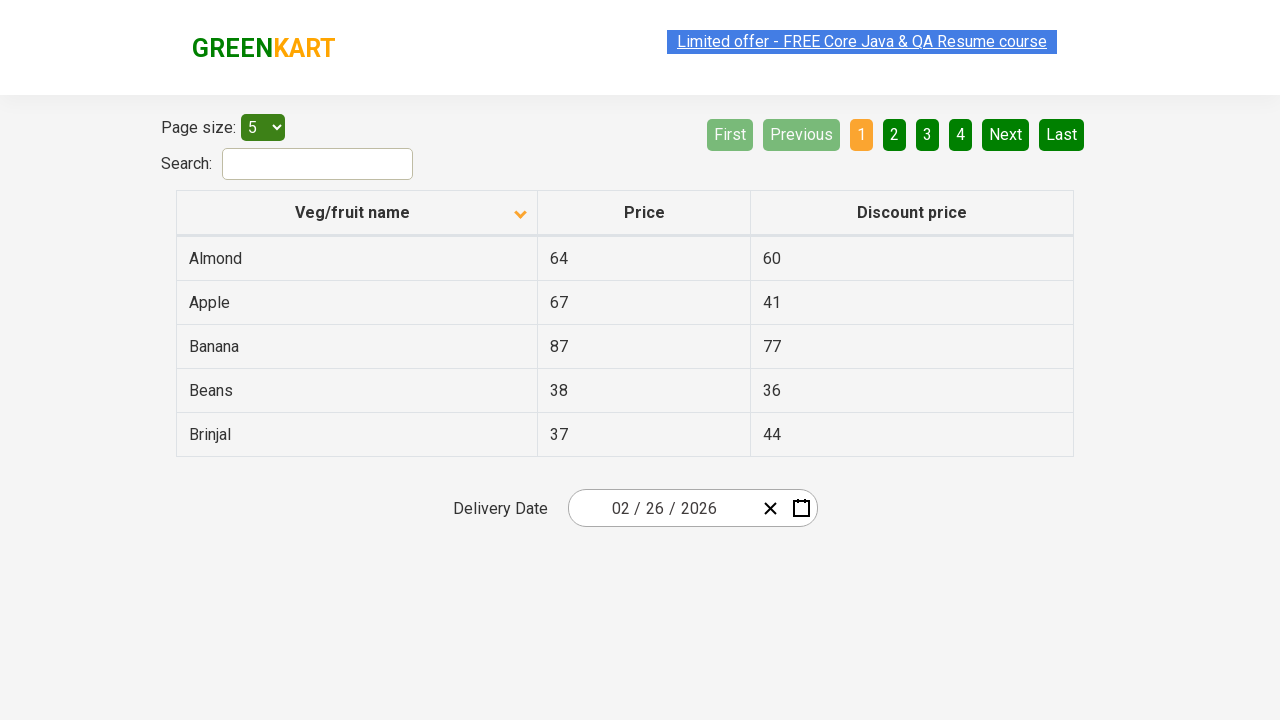